Tests window switching functionality by clicking a button that opens a new tab, iterating through window handles, and switching back to the original window

Starting URL: http://formy-project.herokuapp.com/switch-window

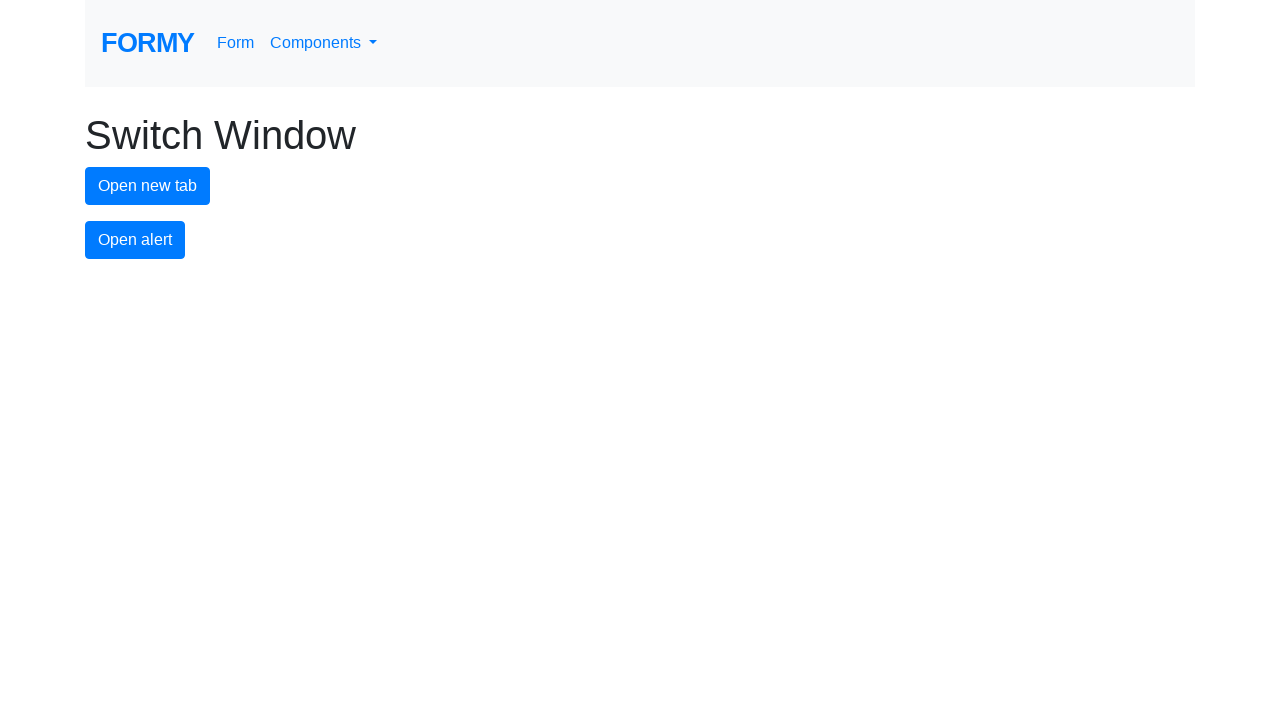

Clicked new tab button to open a new window at (148, 186) on #new-tab-button
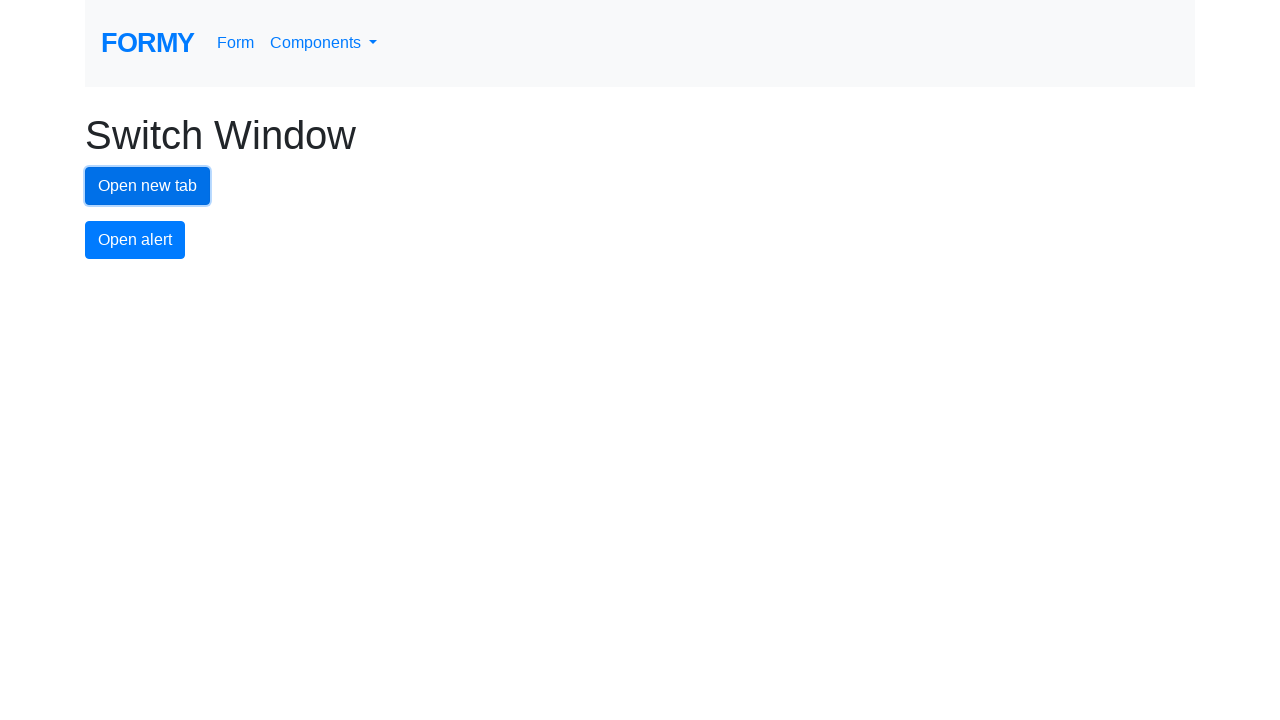

Waited for new page to open
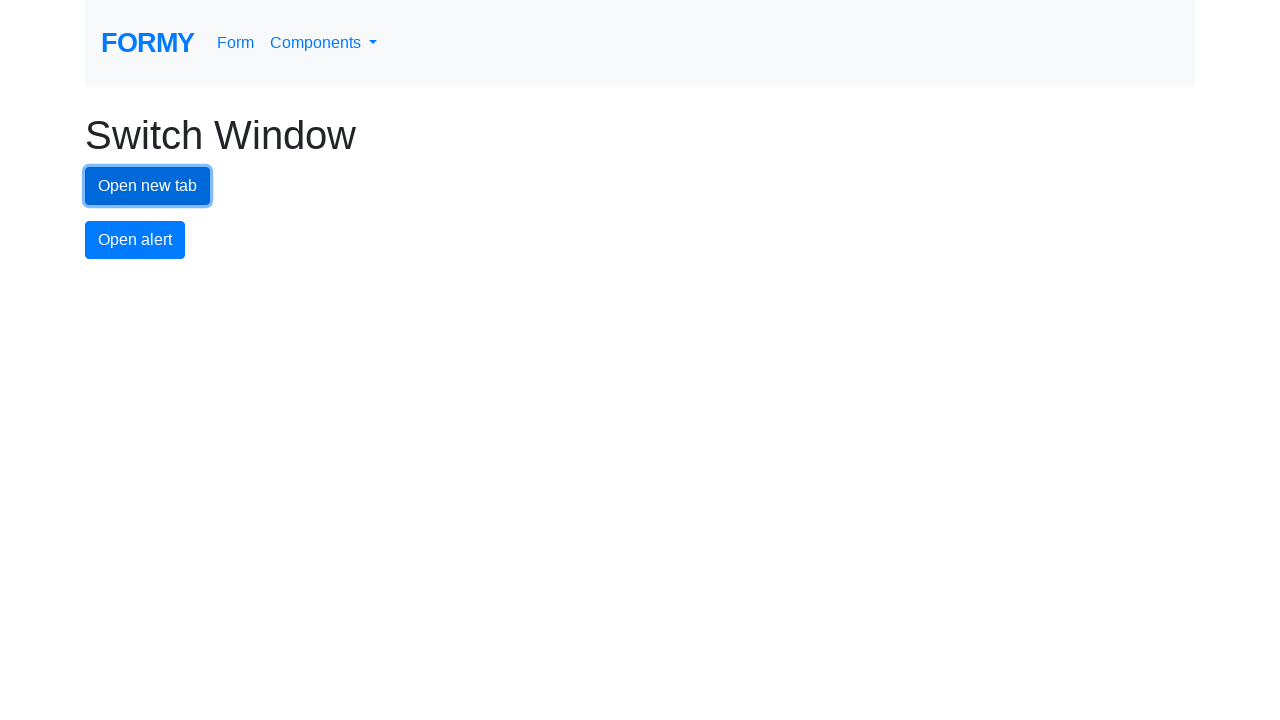

Retrieved all open pages from context
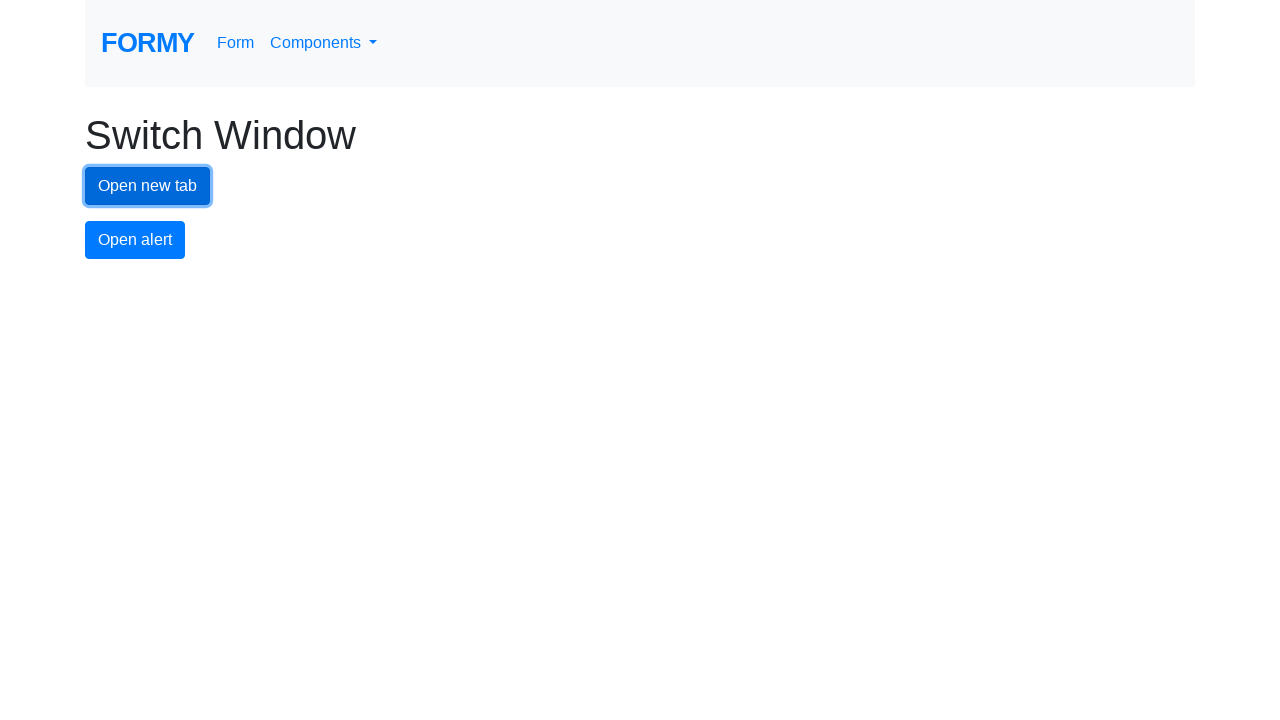

Selected the newly opened page
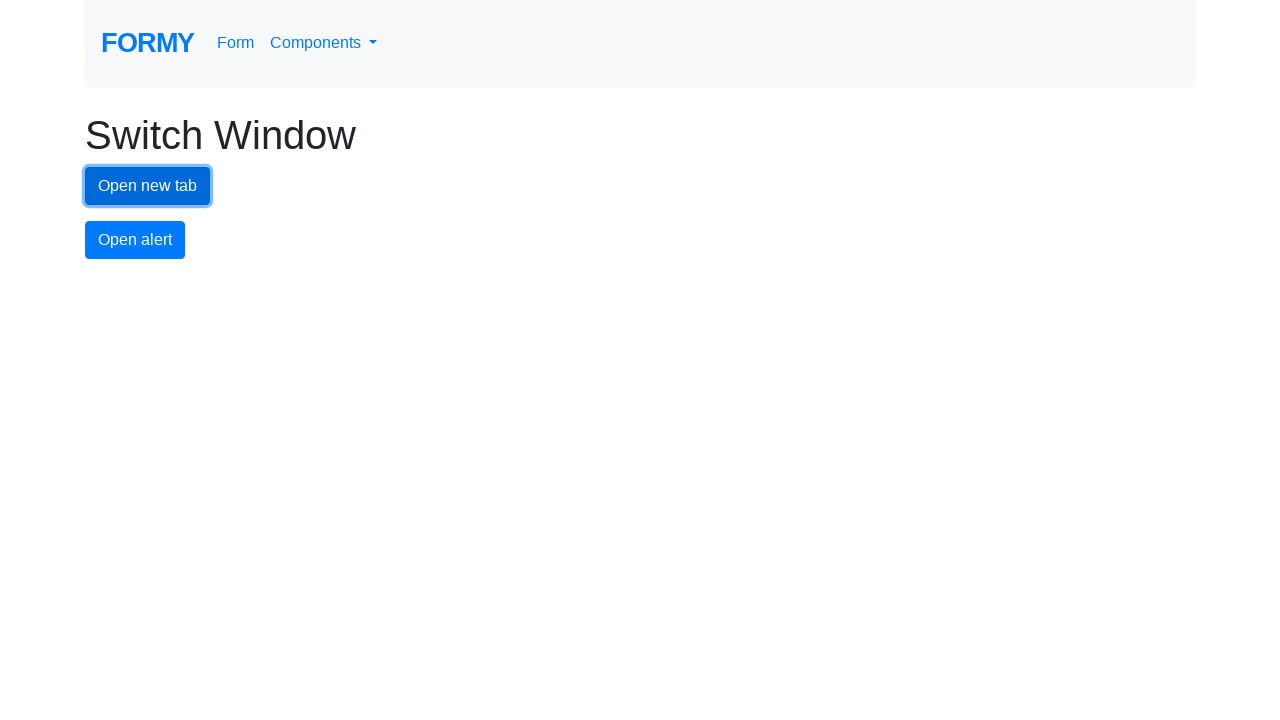

Switched to the new page window
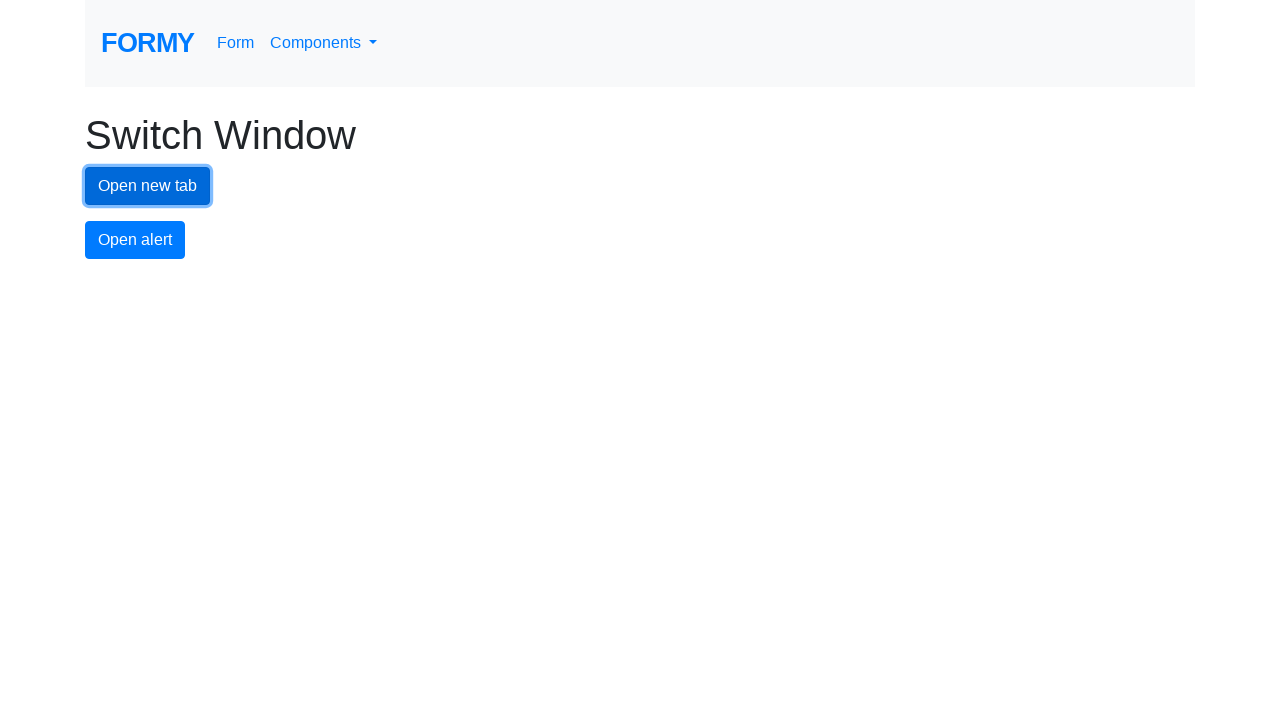

Switched back to the original page window
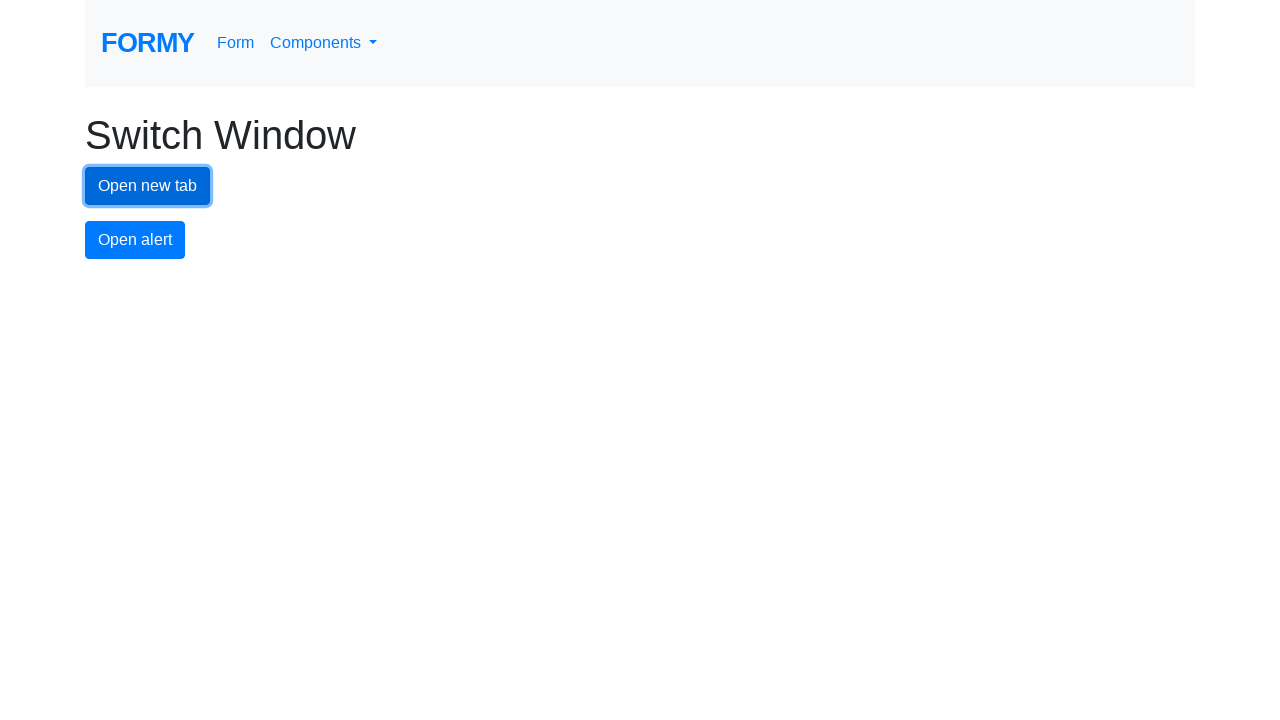

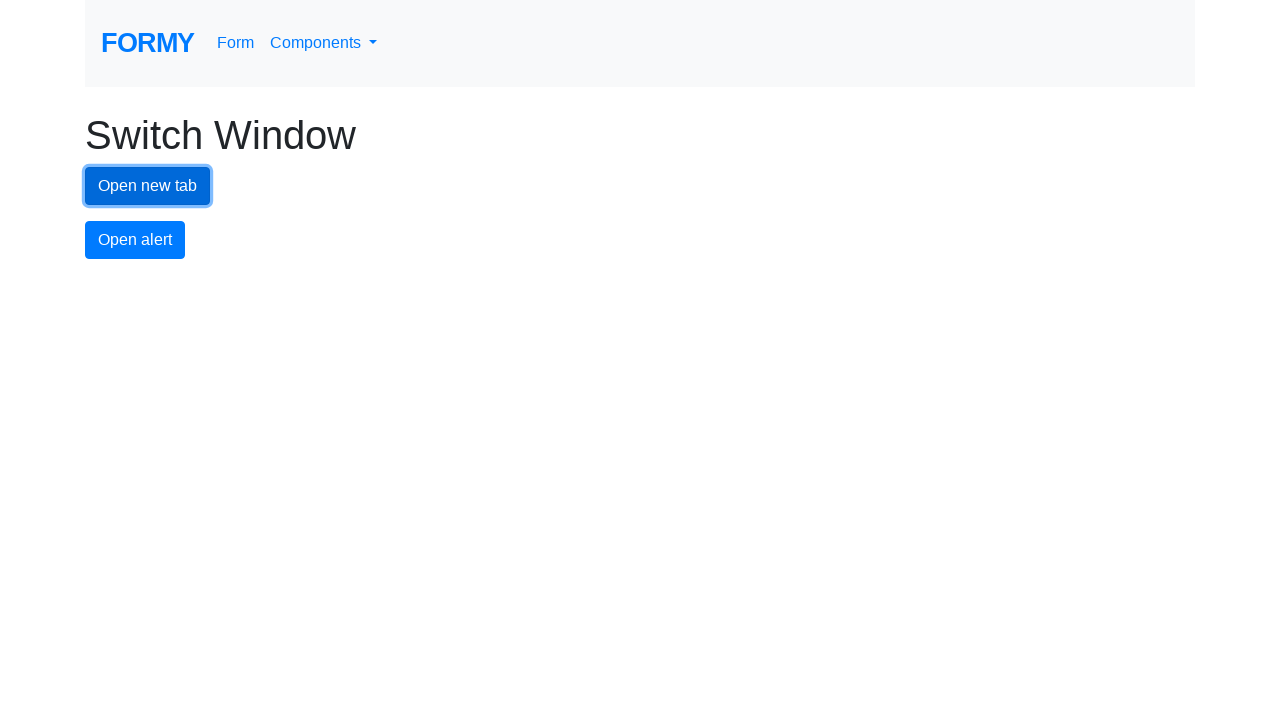